Tests the shoe store's size availability check by entering a shoe size (38) into the input field, clicking the submit button, and verifying the success message is displayed.

Starting URL: https://lm.skillbox.cc/qa_tester/module03/practice1/

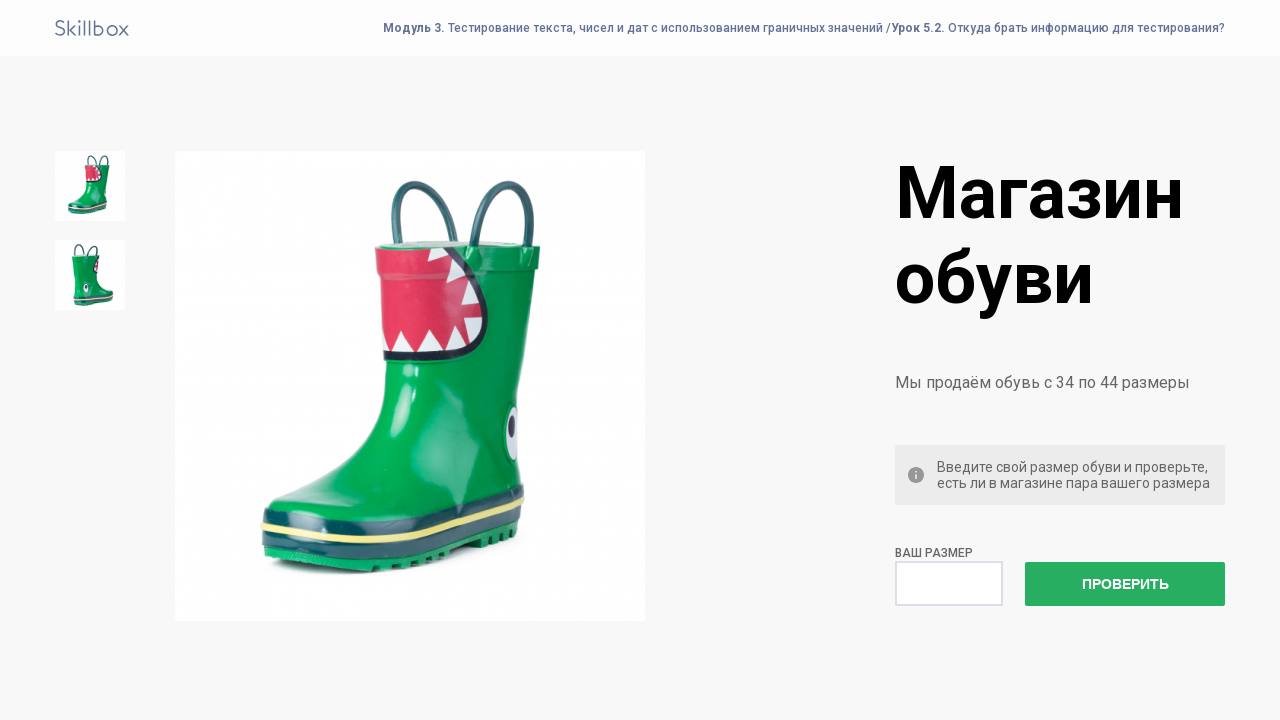

Entered shoe size '38' into the check input field on input[name='check']
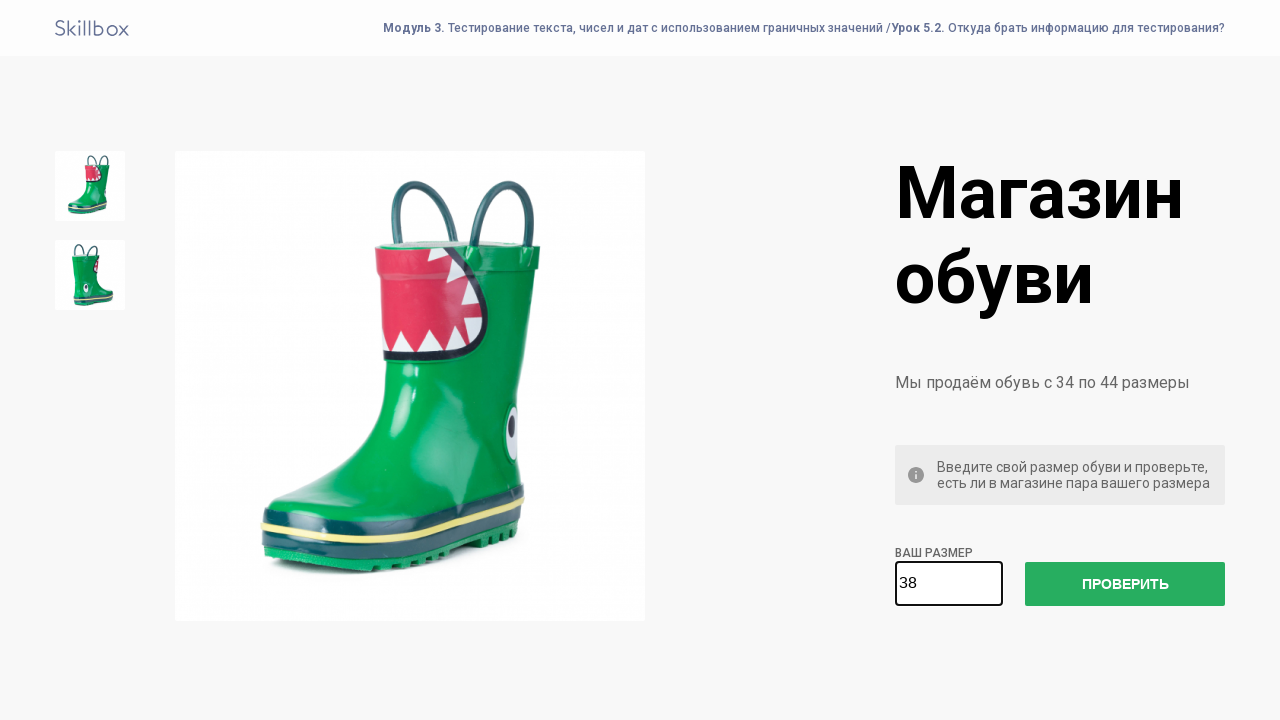

Clicked the submit button at (1125, 584) on button
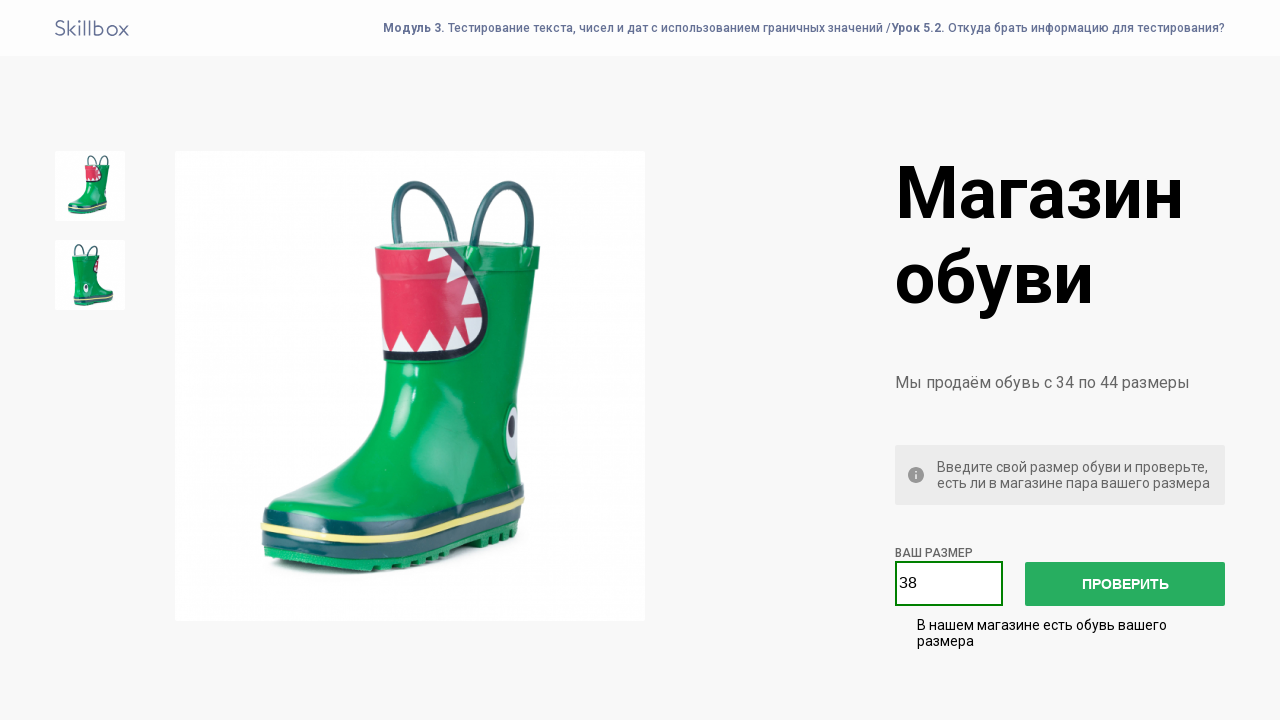

Success message element loaded
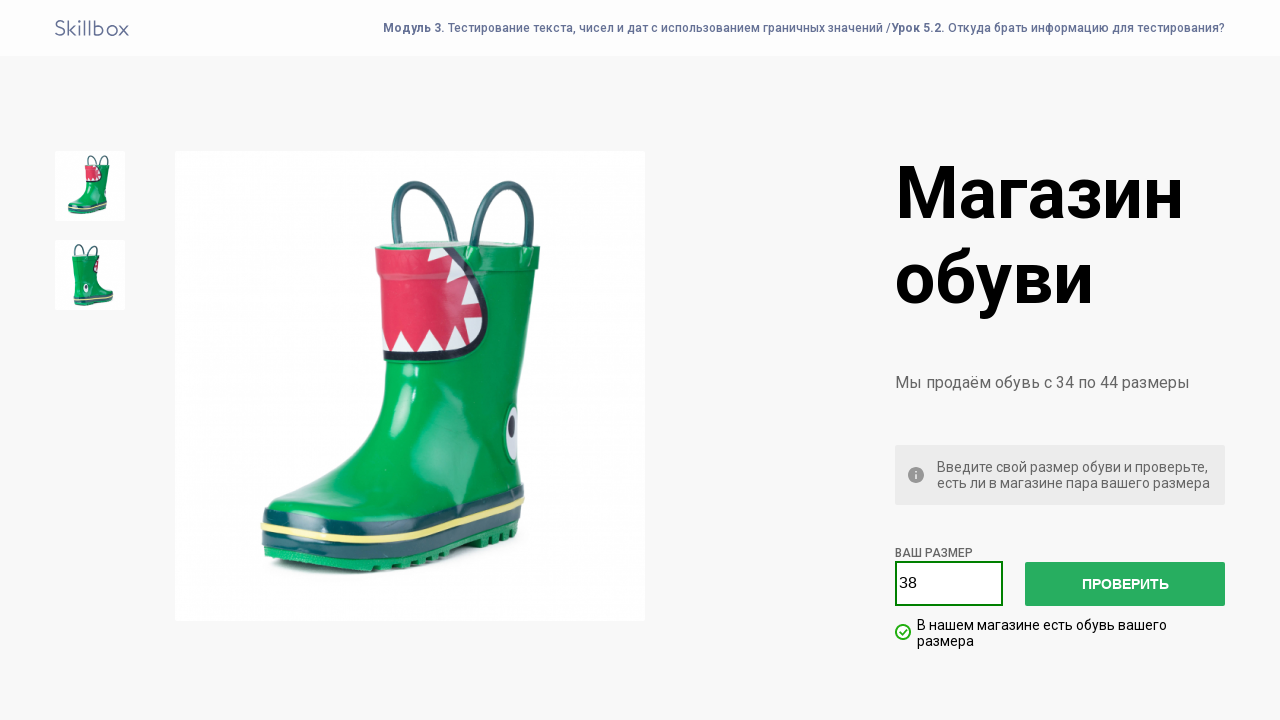

Retrieved success message text
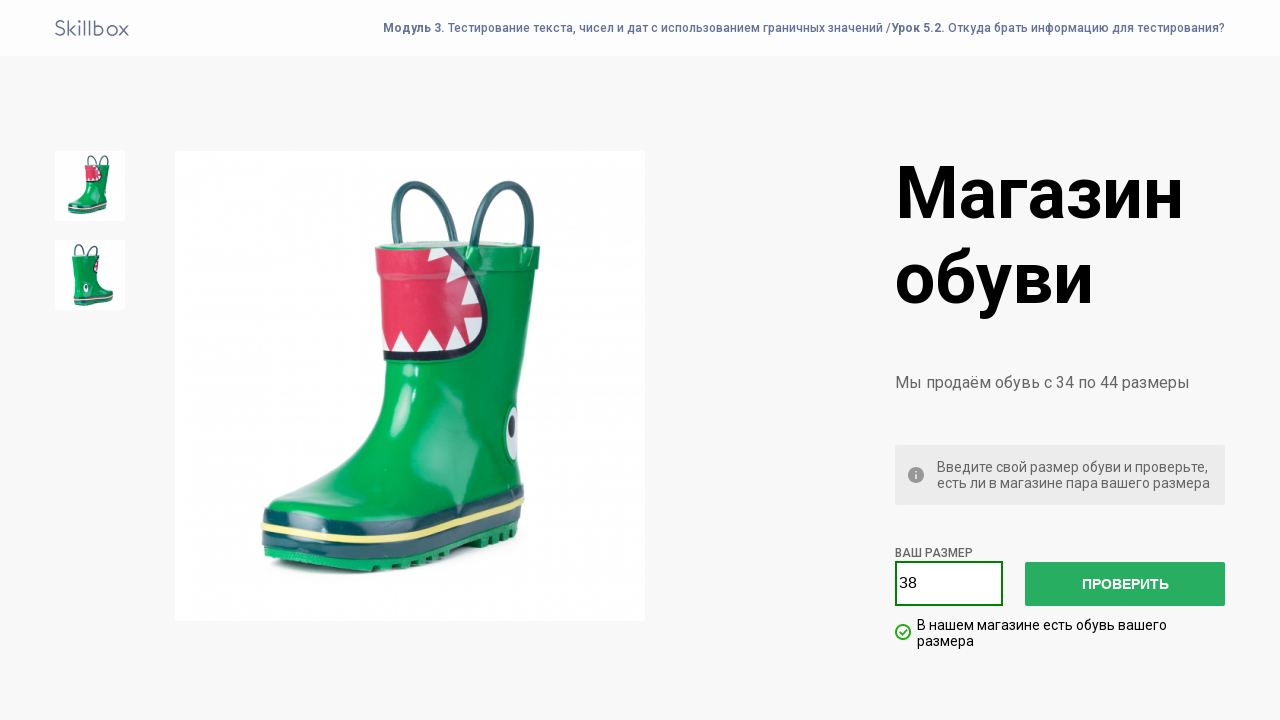

Verified success message displays correct text
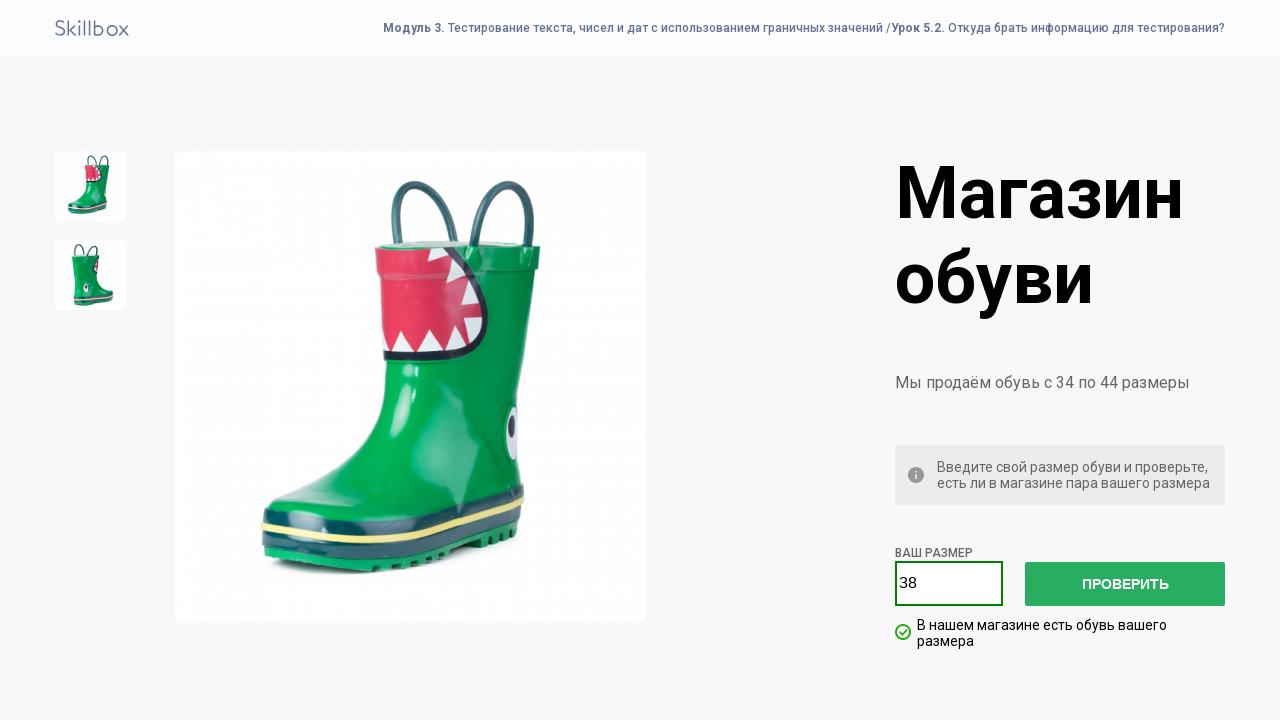

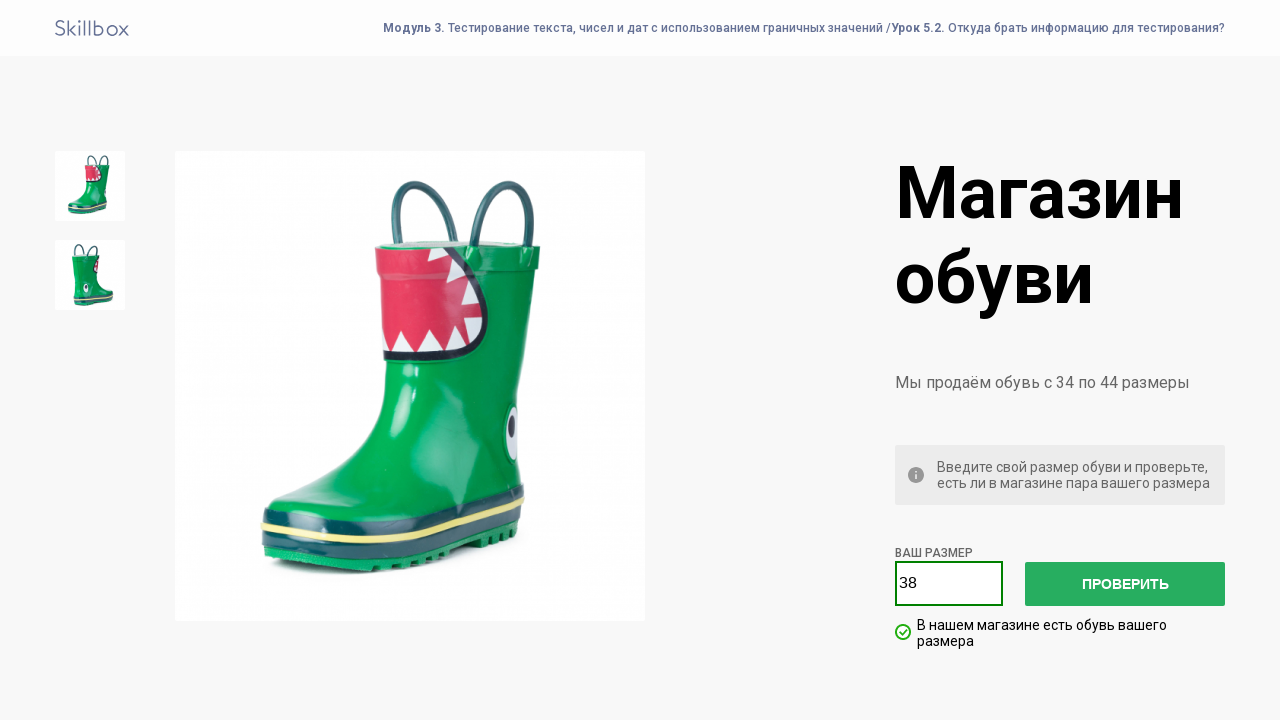